Tests multi-select dropdown functionality by selecting multiple car options (Volvo, Saab, Audi) from a standard HTML select element

Starting URL: https://demoqa.com/select-menu

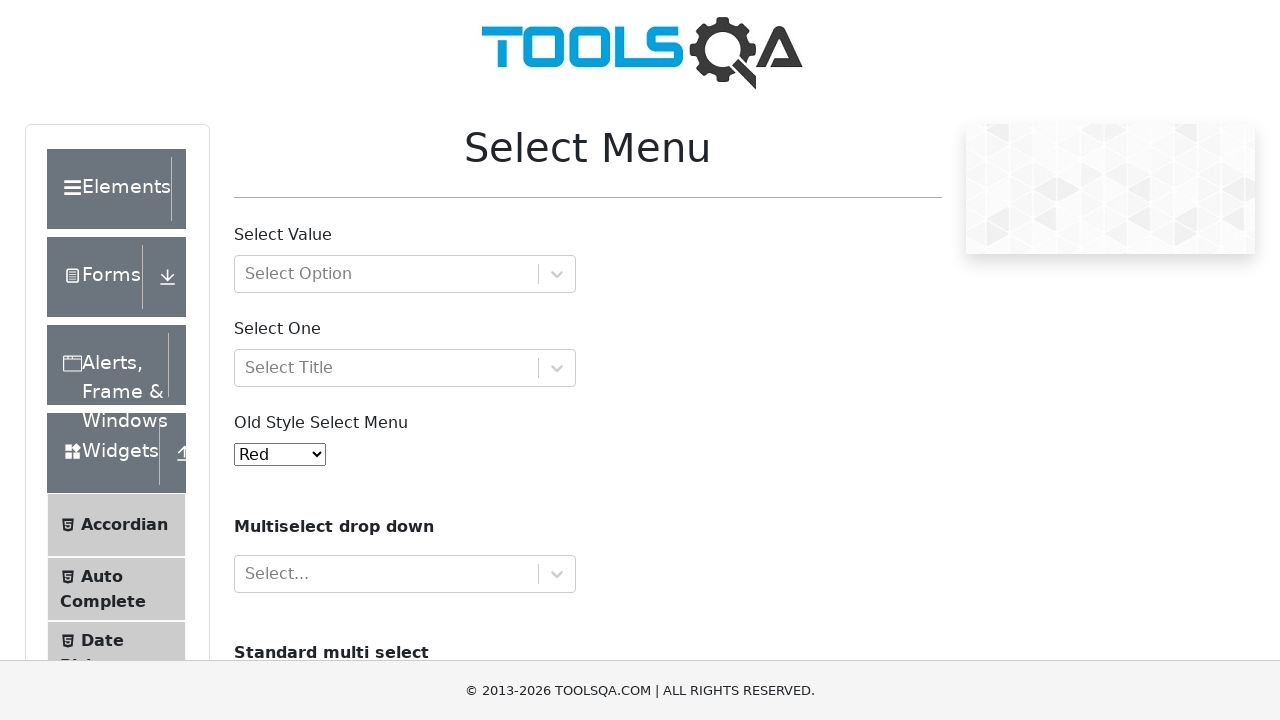

Scrolled down 500px to view the select element
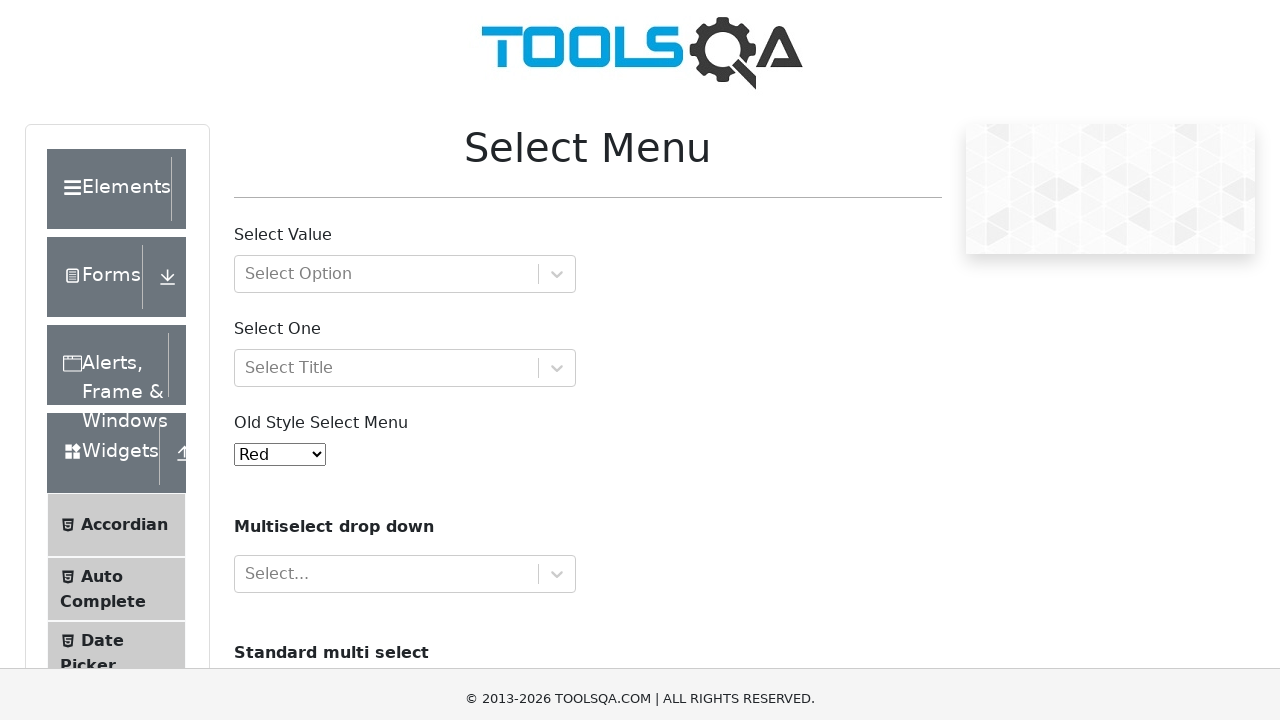

Selected multiple car options: Volvo, Saab, and Audi from the dropdown on select#cars
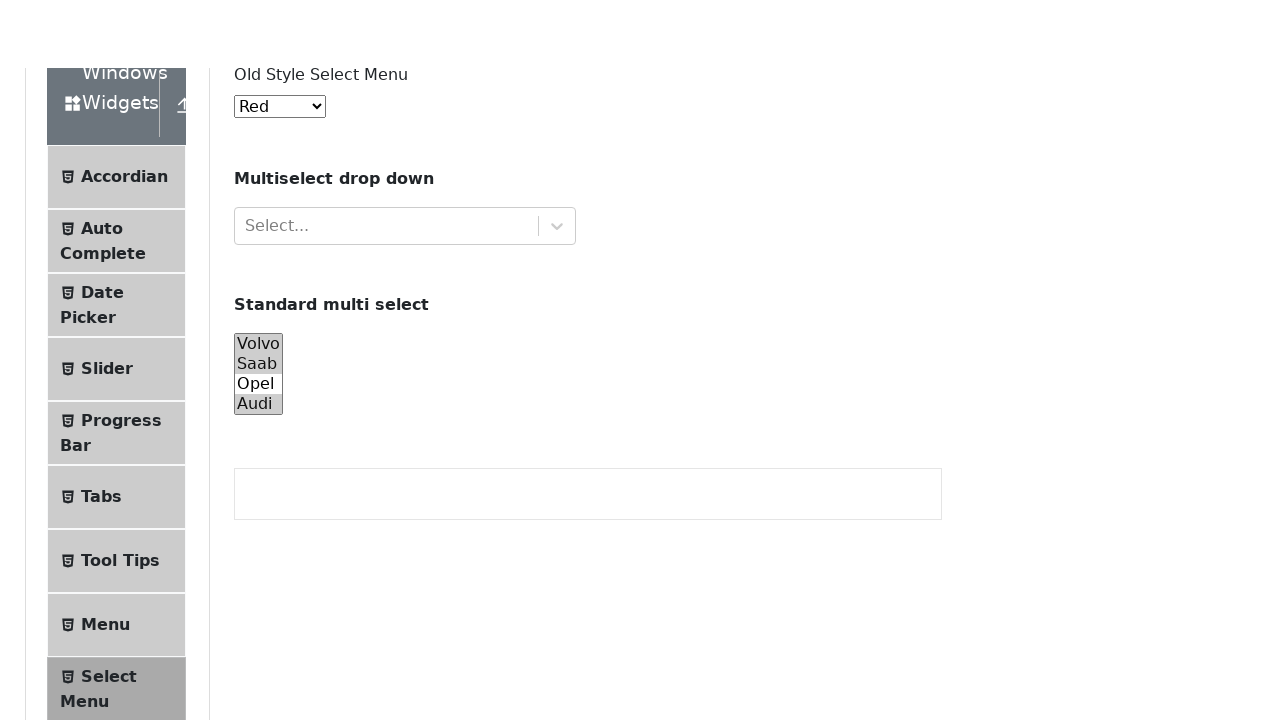

Waited 1 second for selection to be visible
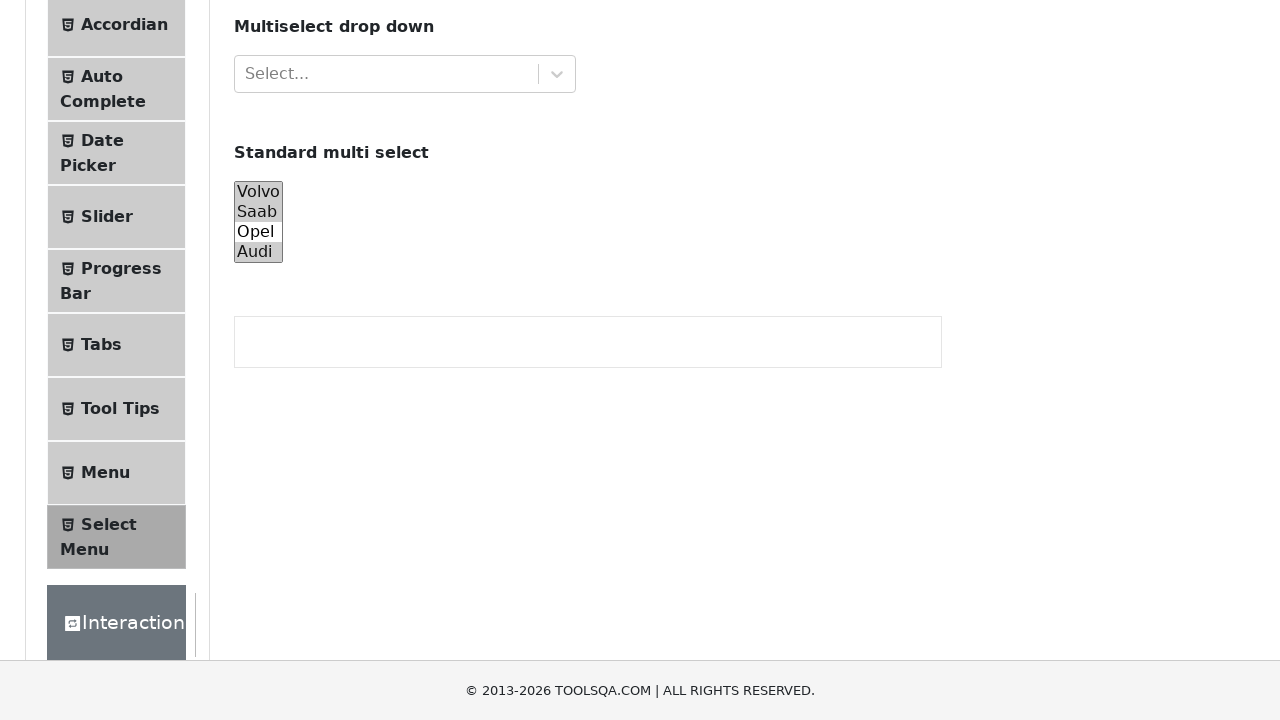

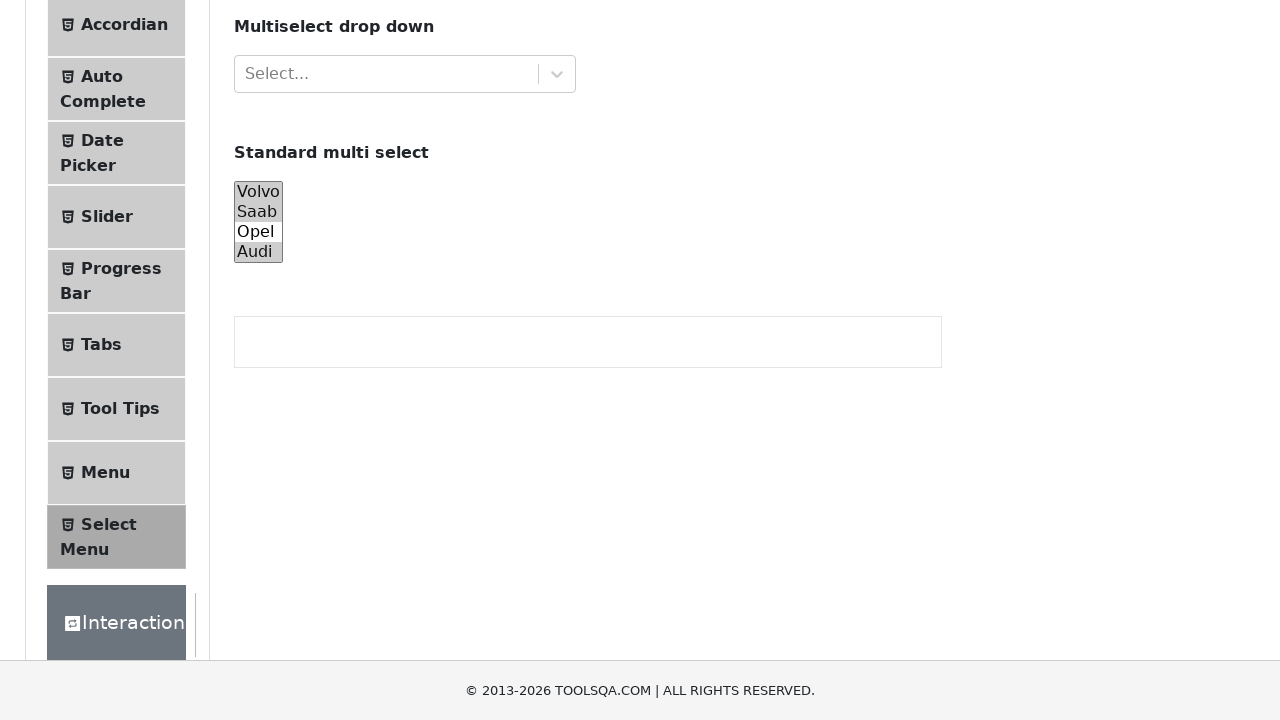